Tests a text box form by filling in user name, email, current address, and permanent address fields, then submitting the form and validating that the submitted data is displayed correctly.

Starting URL: https://demoqa.com/text-box

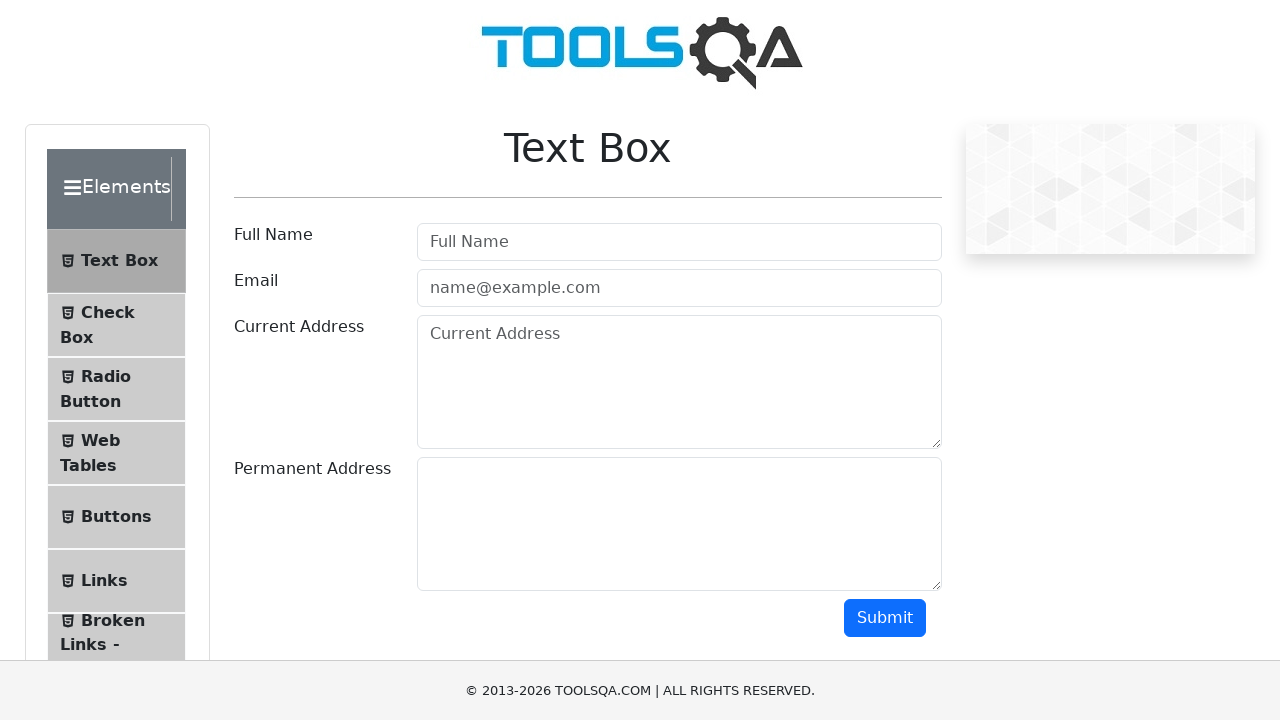

Waited for userName field to be visible
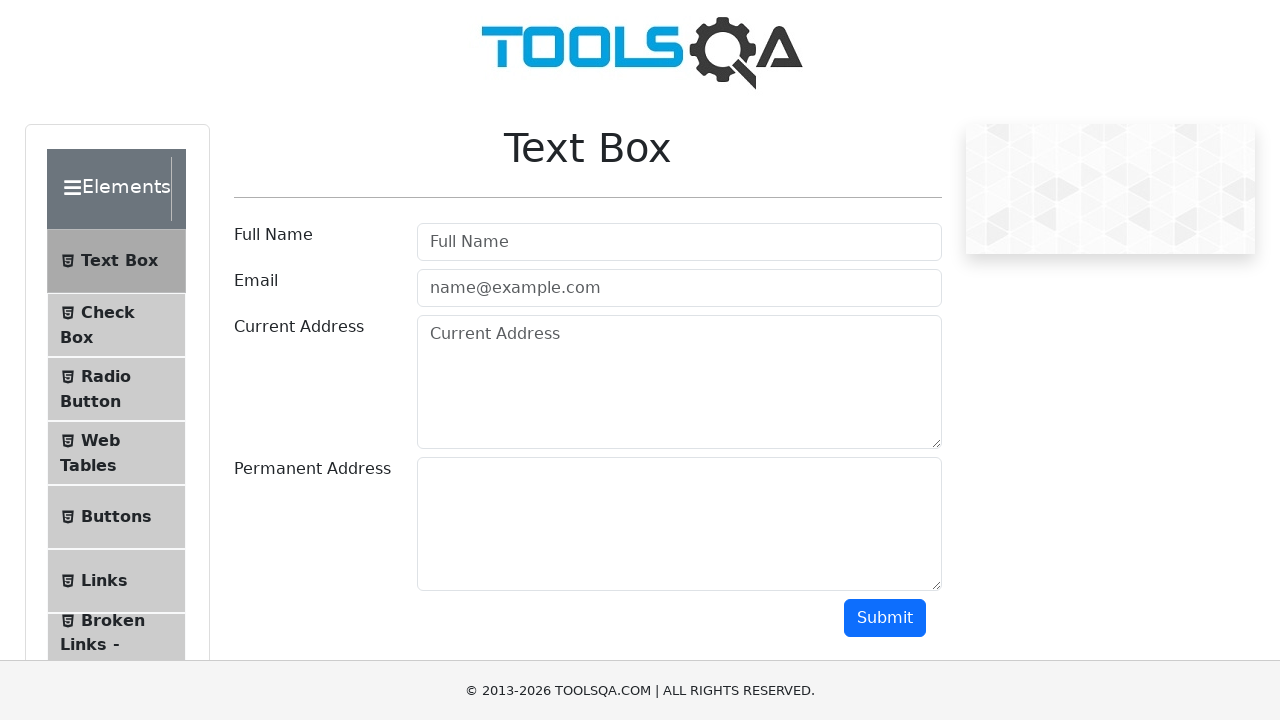

Filled userName field with 'John Doe' on #userName
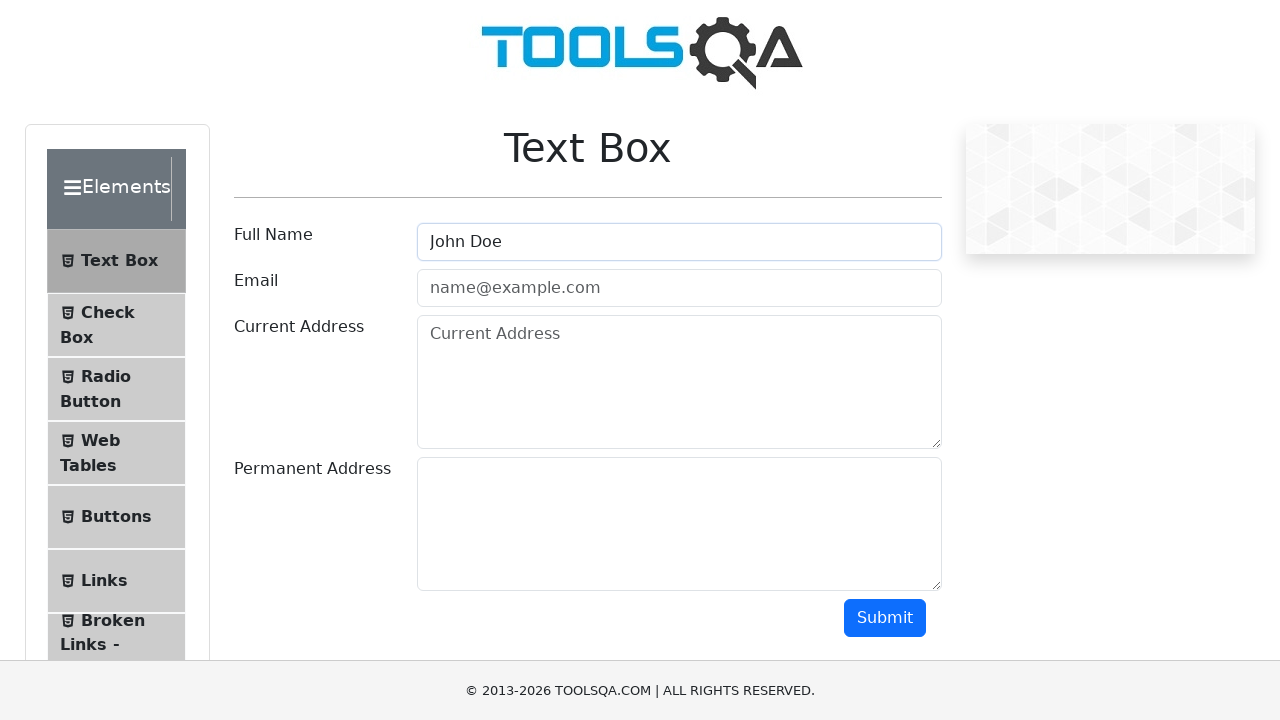

Filled userEmail field with 'johndoe@example.com' on #userEmail
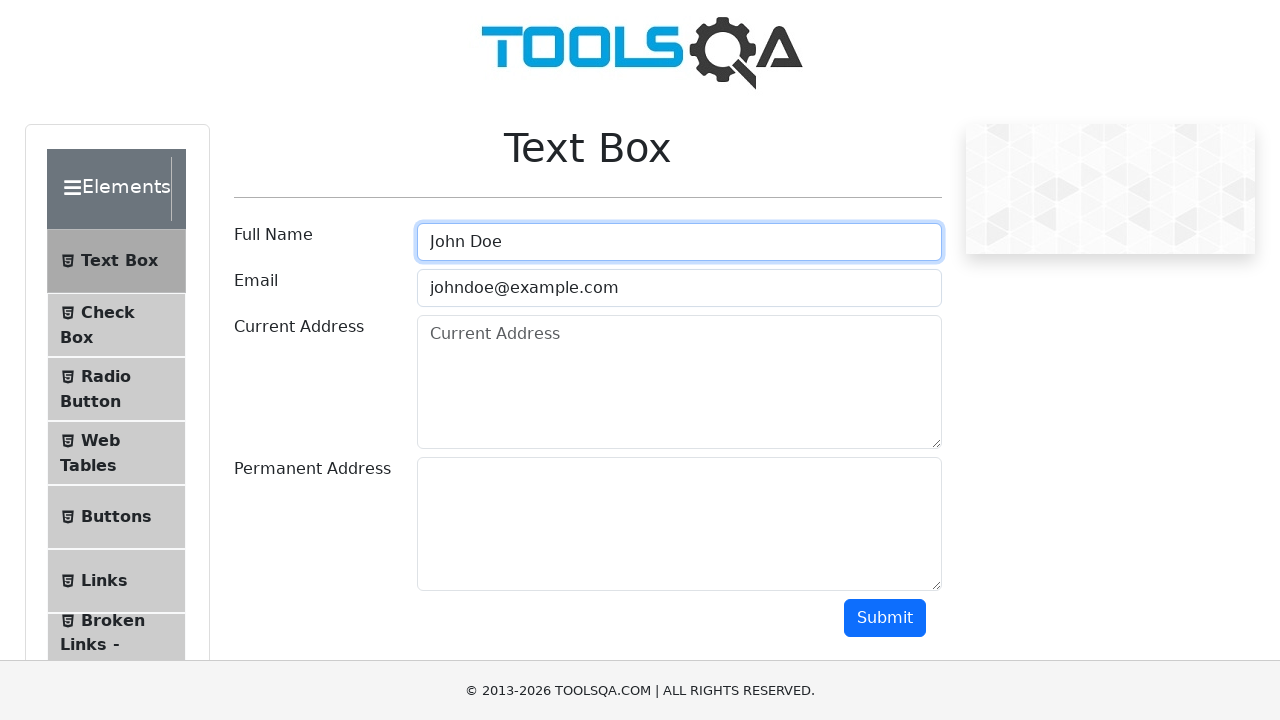

Filled currentAddress field with '123 Main Street' on #currentAddress
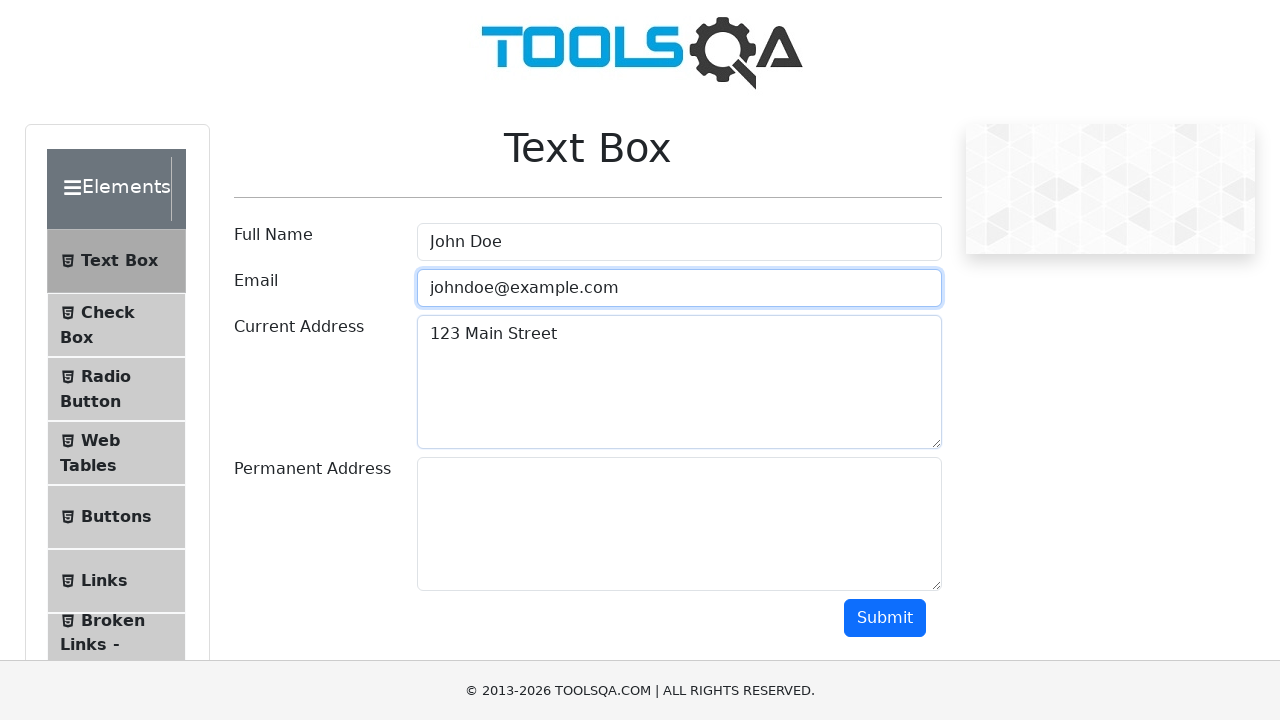

Filled permanentAddress field with '456 Secondary Street' on #permanentAddress
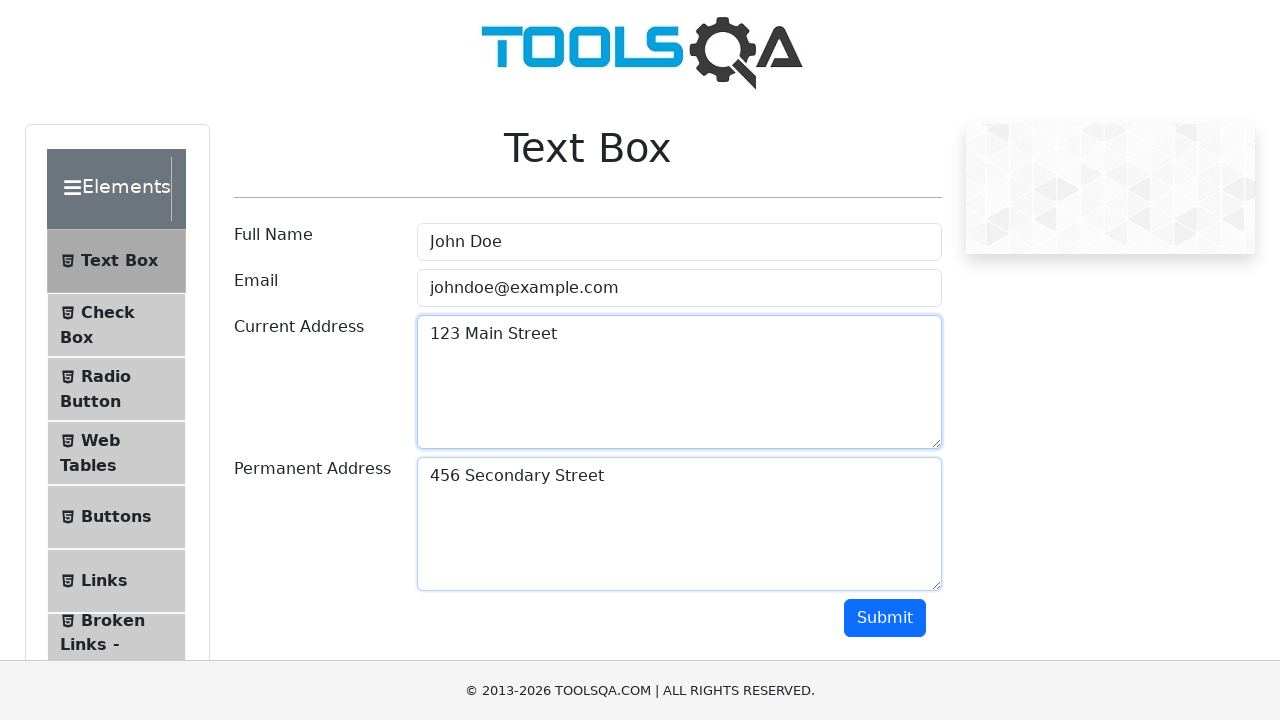

Clicked submit button to submit the form at (885, 618) on #submit
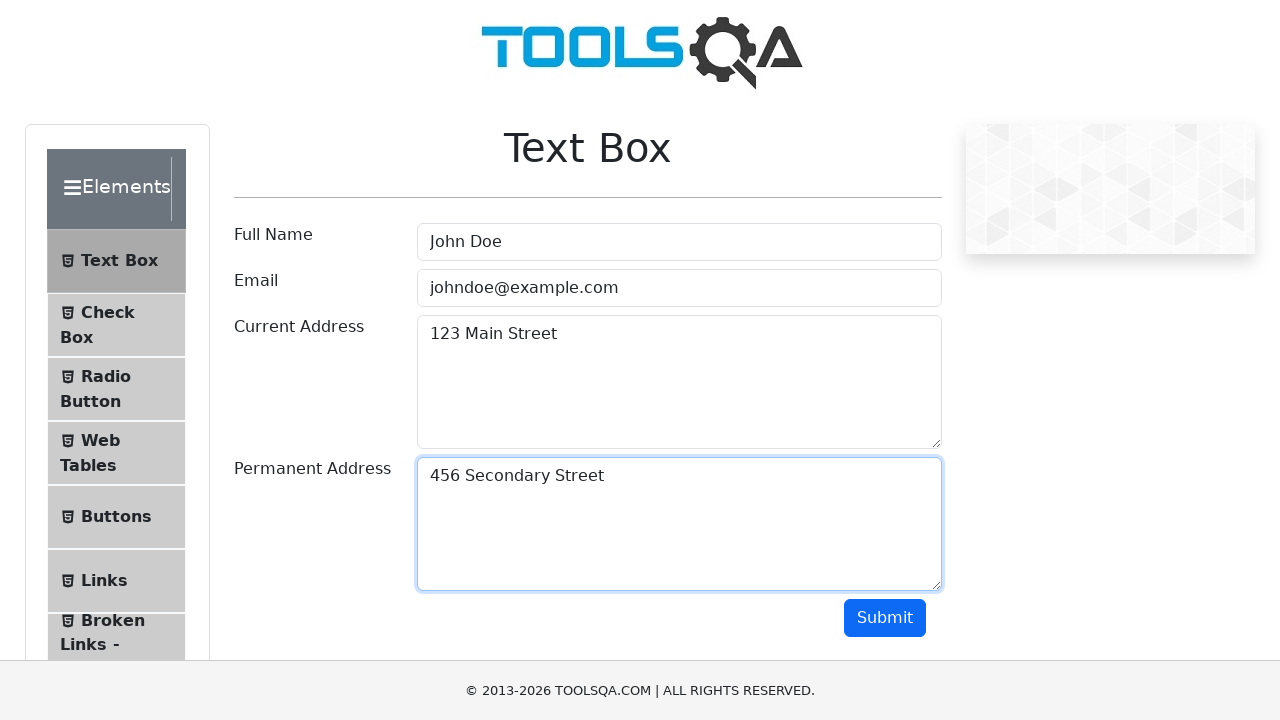

Waited for name result field to be visible
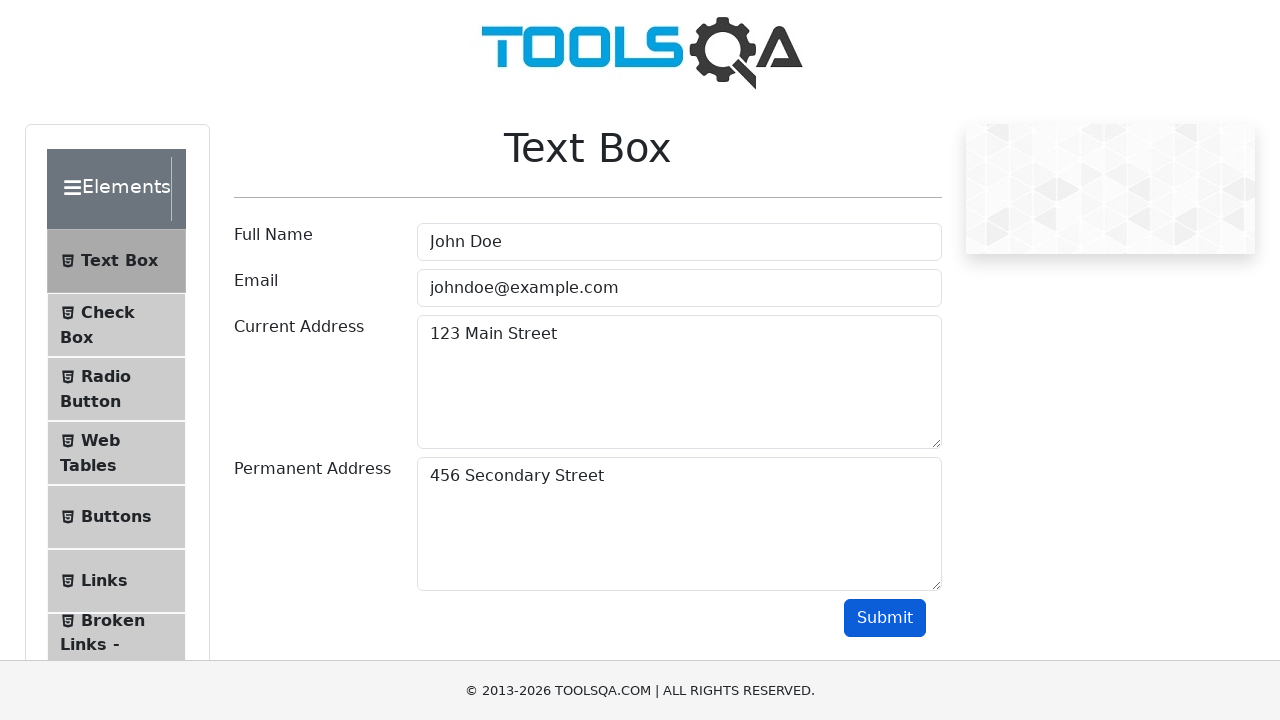

Retrieved name result from submitted form
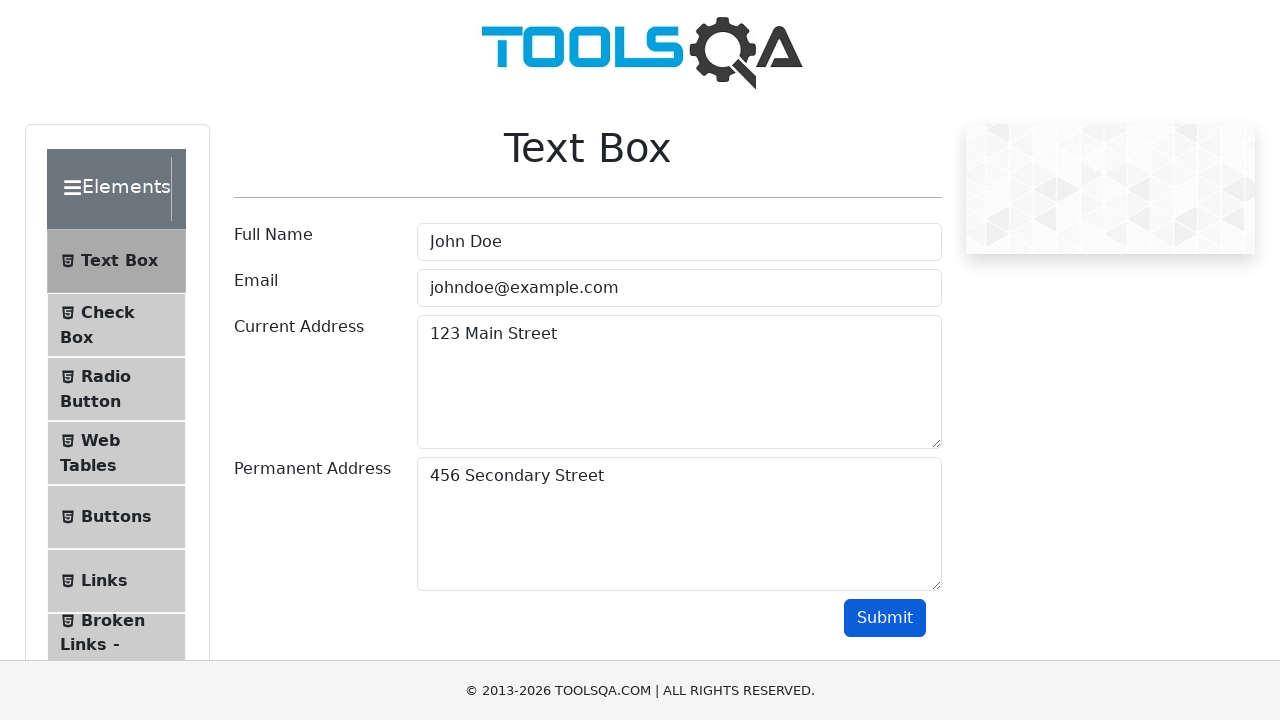

Verified that submitted name 'John Doe' is displayed correctly
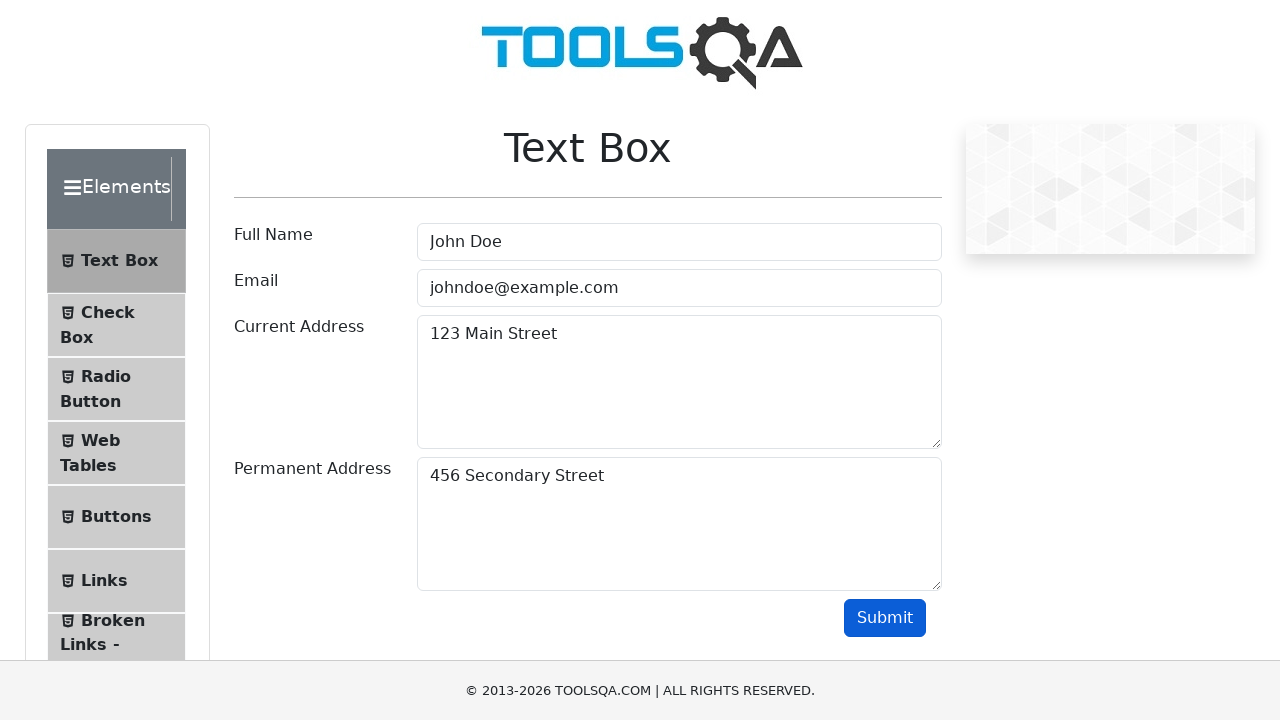

Retrieved email result from submitted form
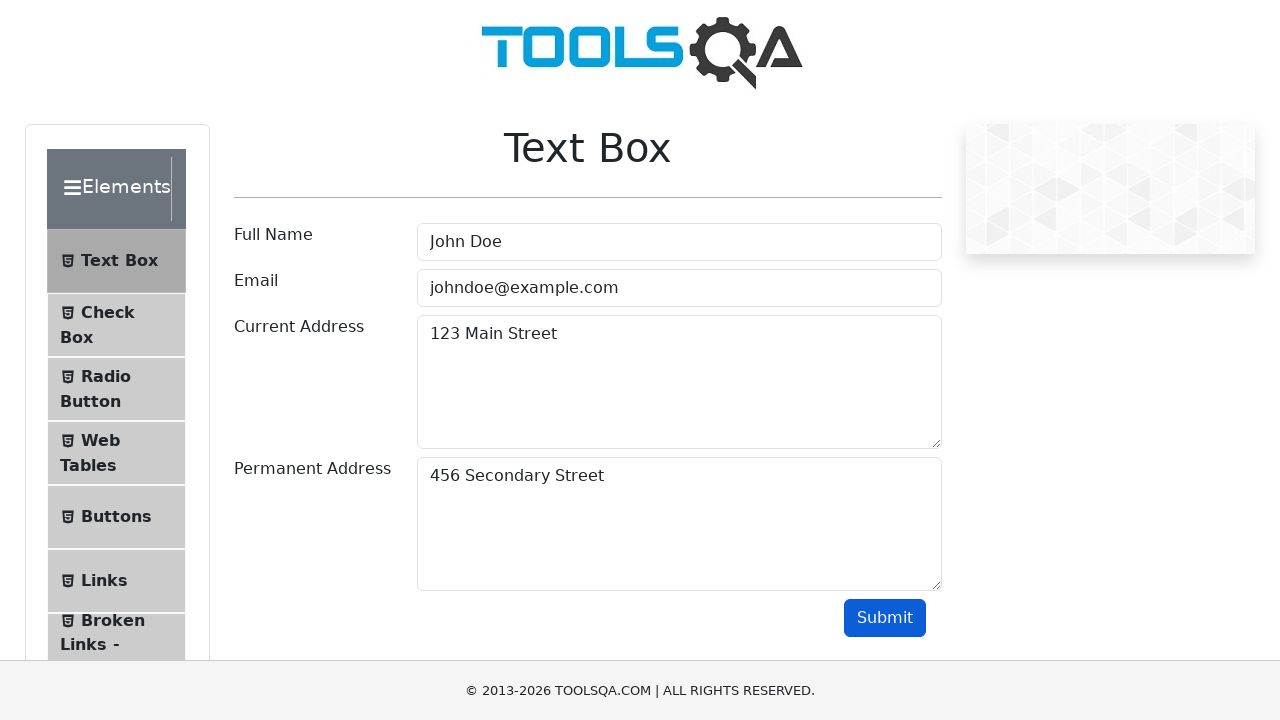

Verified that submitted email 'johndoe@example.com' is displayed correctly
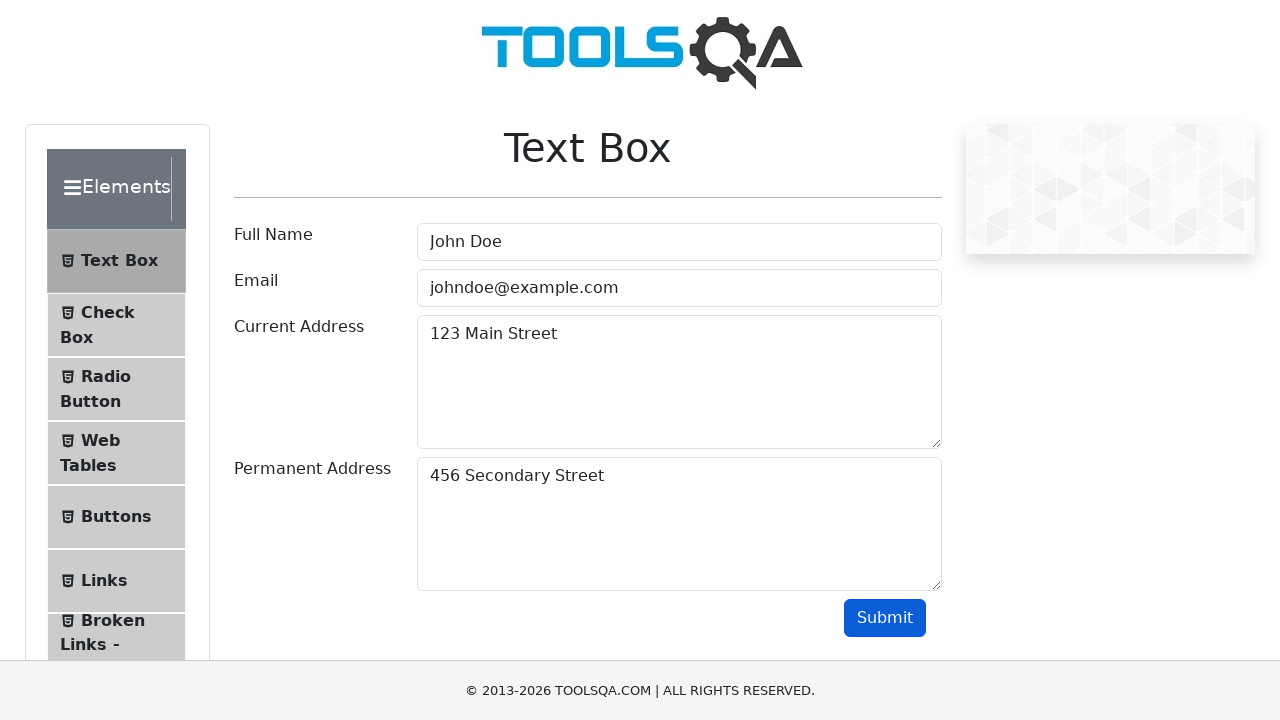

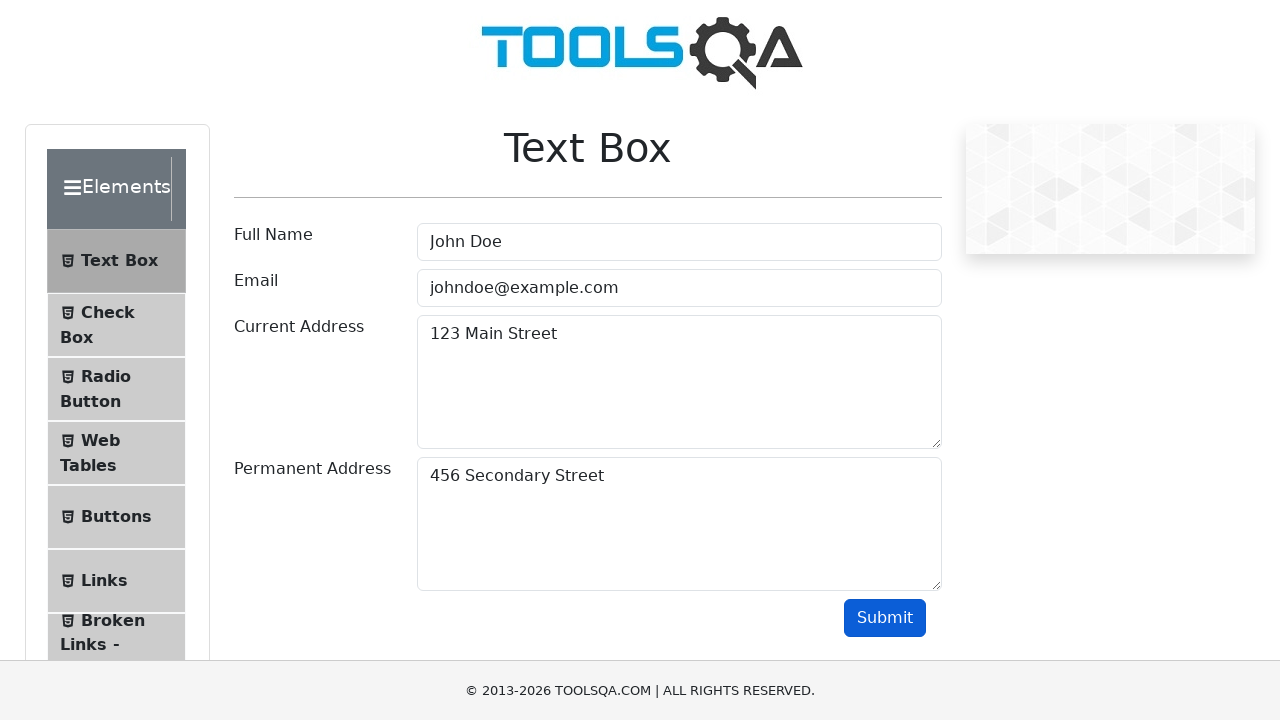